Tests checkbox and radio button interactions on W3Schools custom checkbox tutorial page by selecting them and verifying their state

Starting URL: https://www.w3schools.com/howto/howto_css_custom_checkbox.asp

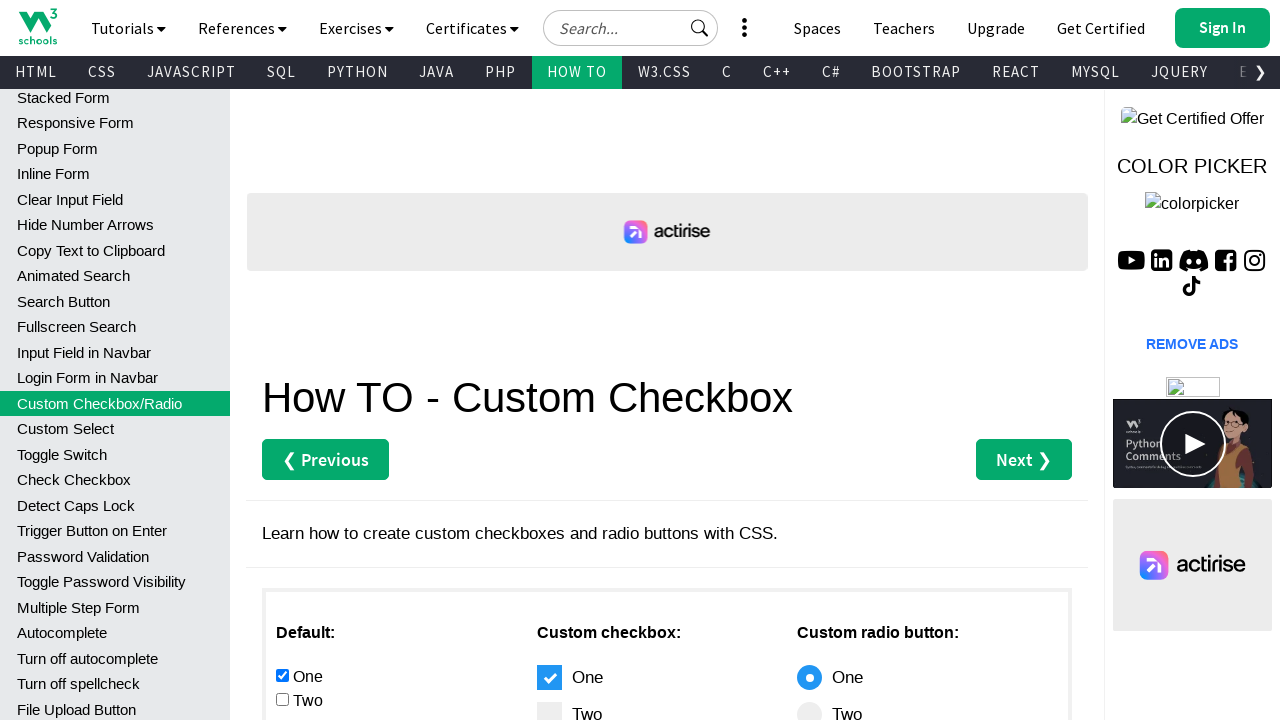

Located checkbox element
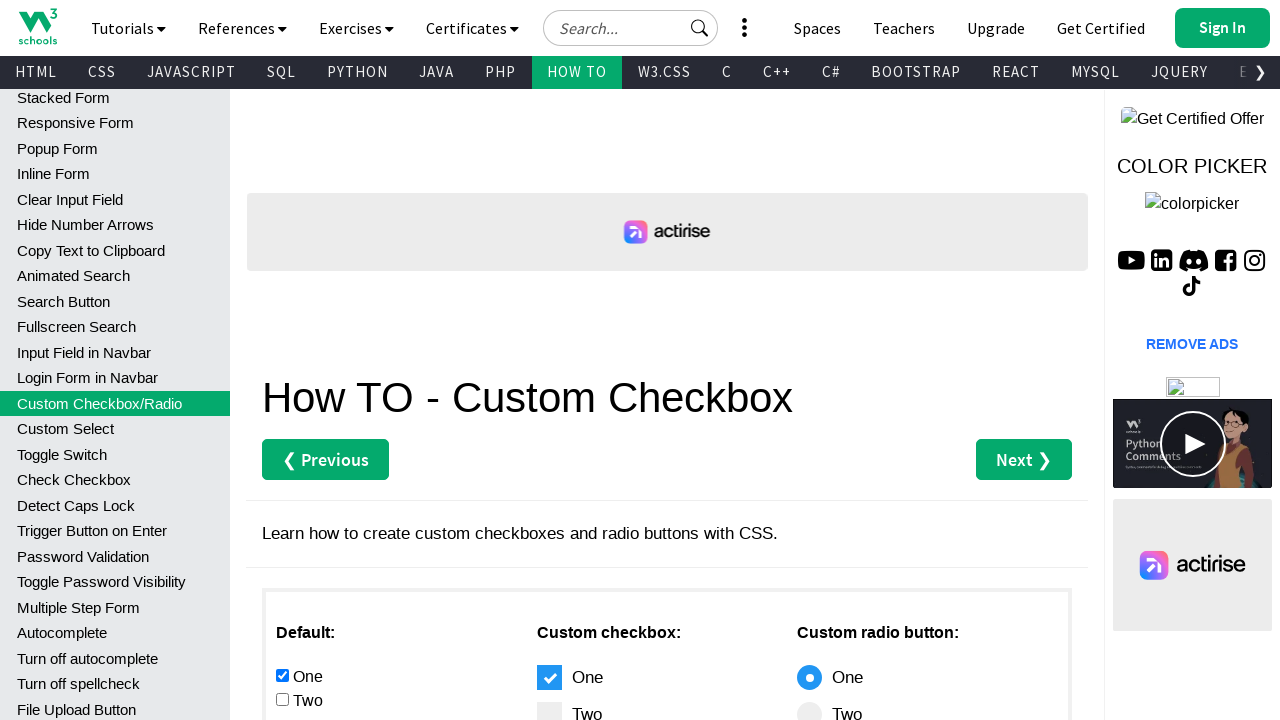

Verified checkbox is not checked
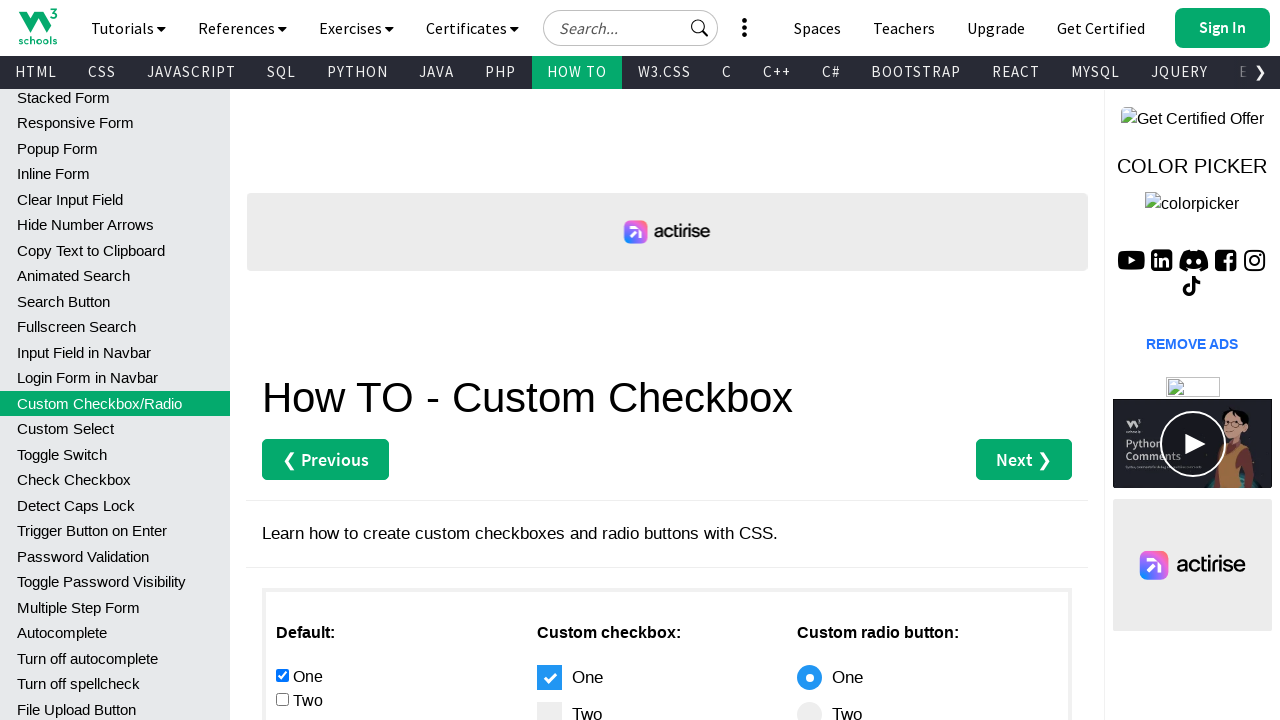

Clicked checkbox to select it at (282, 699) on xpath=//*[@id='main']/div[3]/div[1]/input[2]
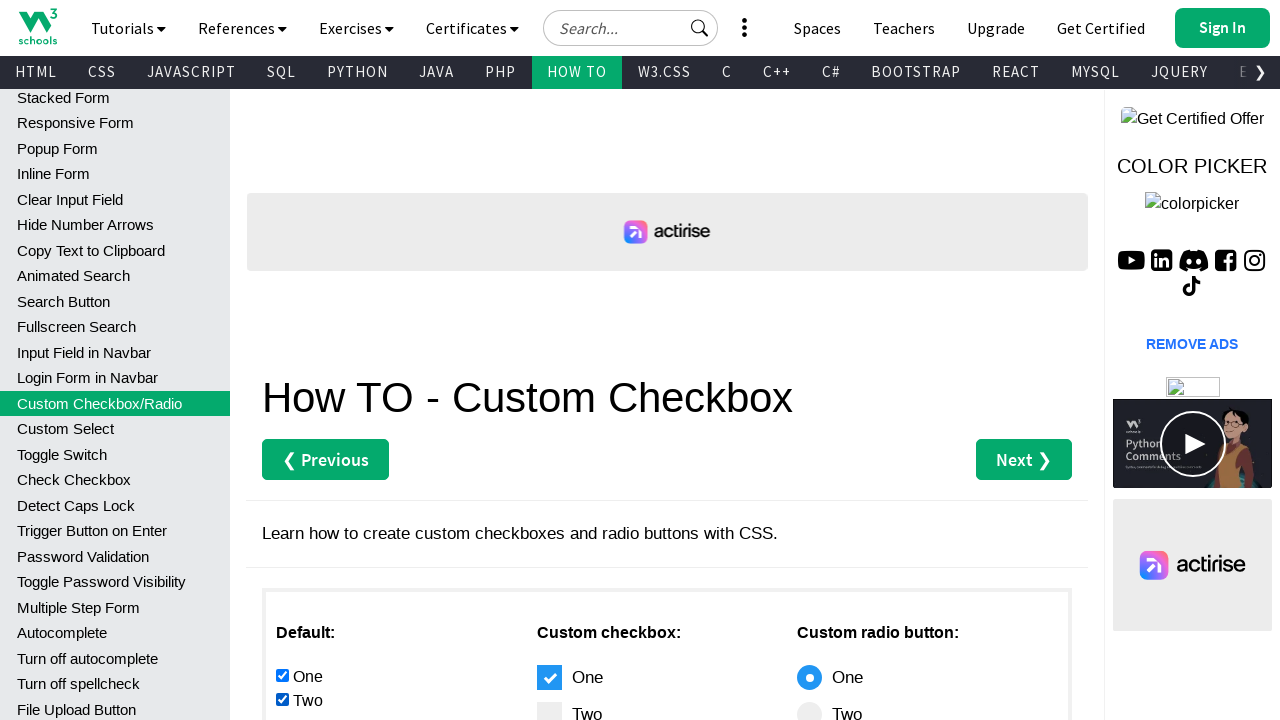

Located radio button element
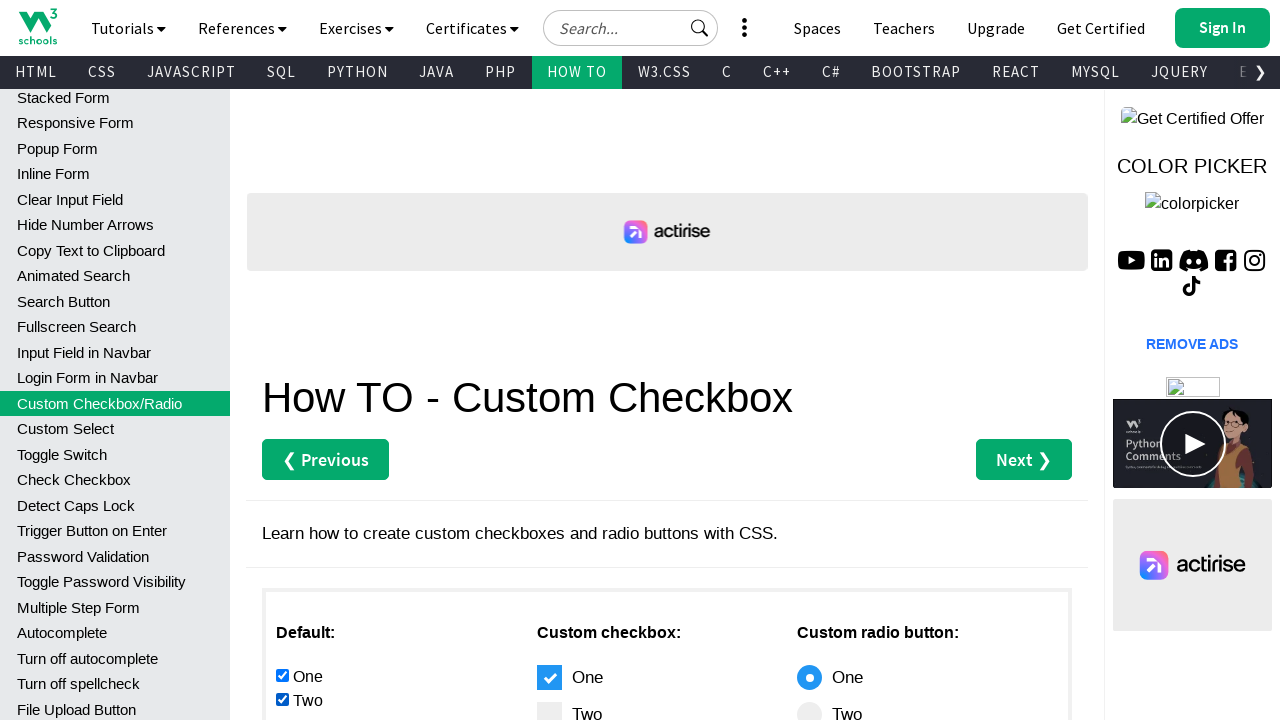

Clicked radio button to select it at (282, 360) on xpath=//*[@id='main']/div[3]/div[1]/input[4]
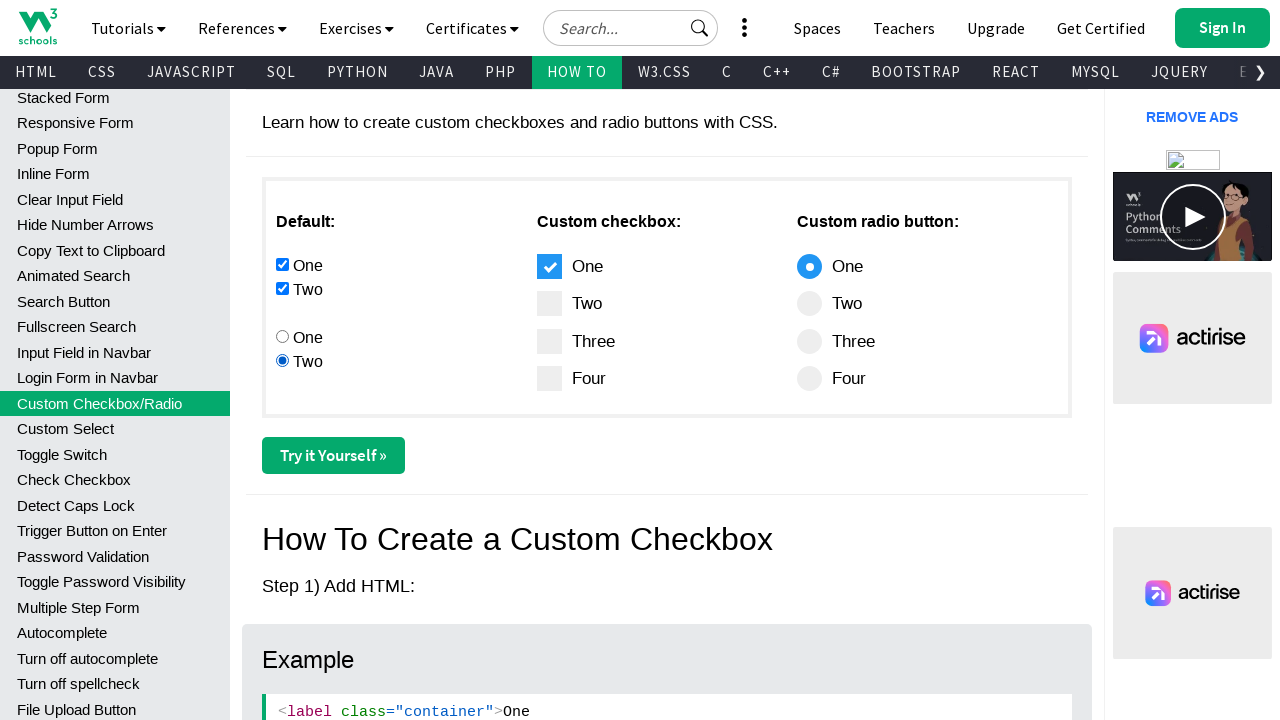

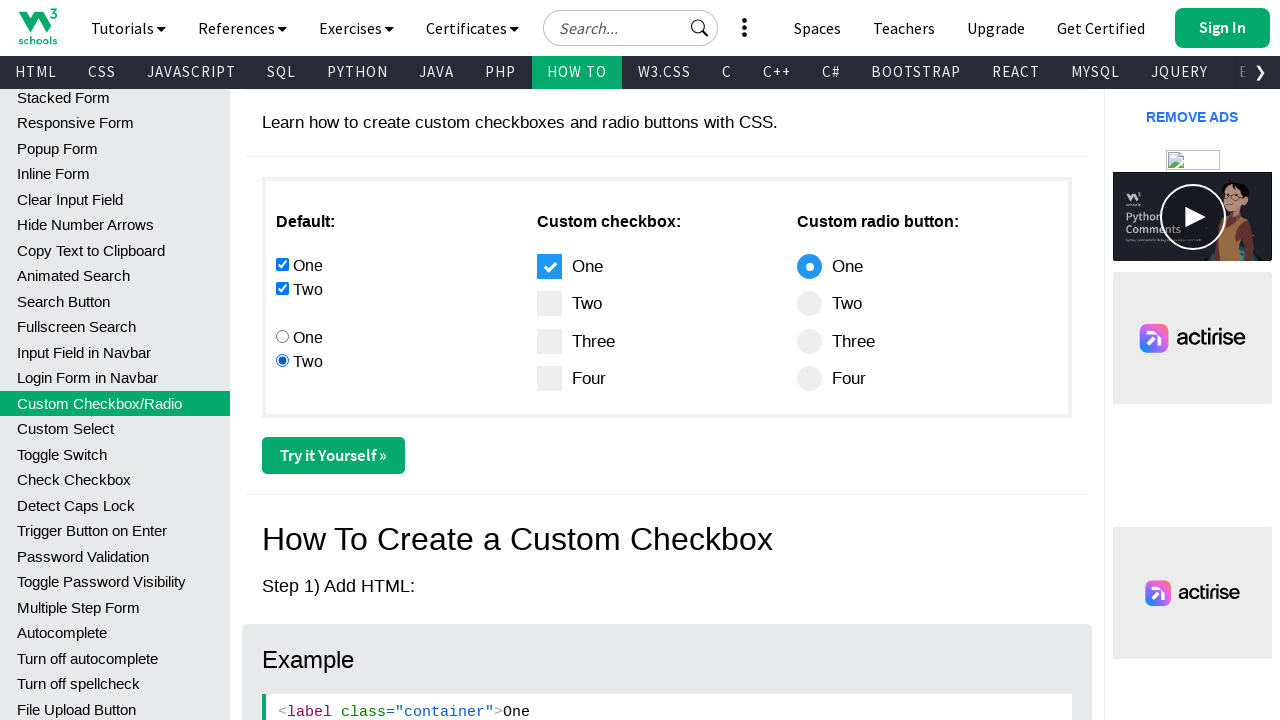